Tests e-commerce cart functionality by adding a product to the cart and verifying the product name matches between the product listing and the cart display.

Starting URL: https://bstackdemo.com/

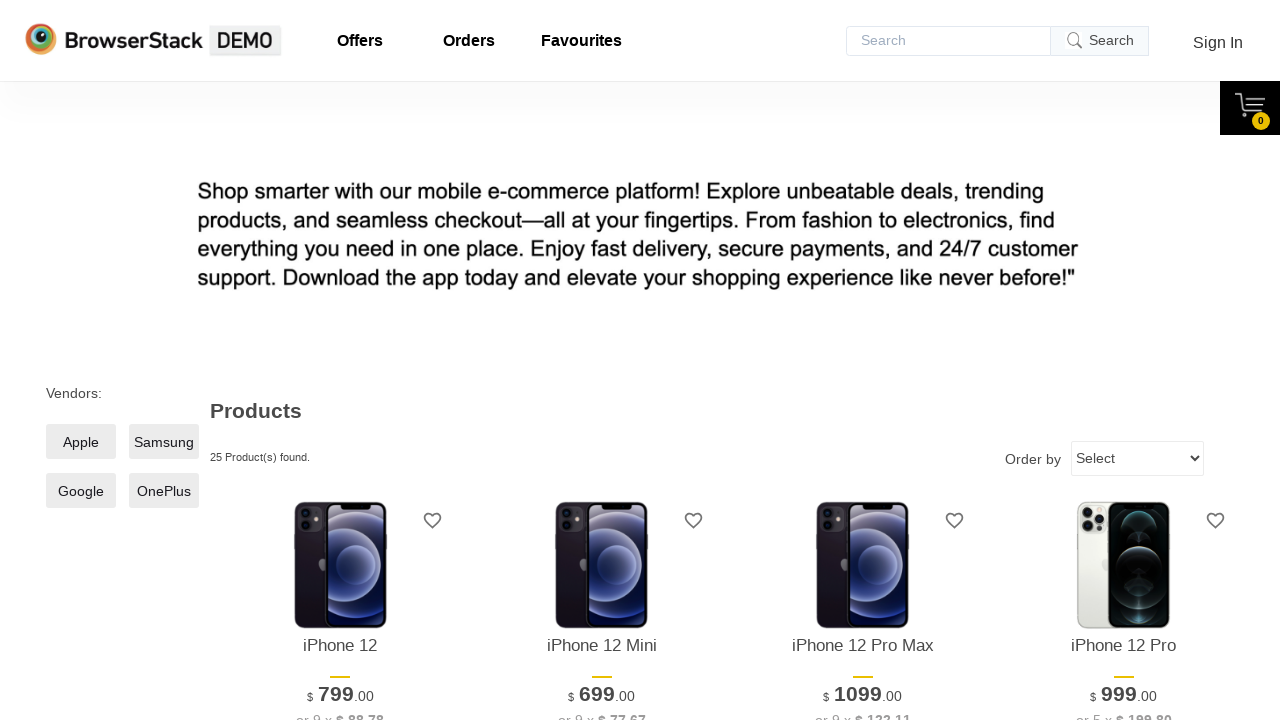

Page loaded with correct title 'StackDemo'
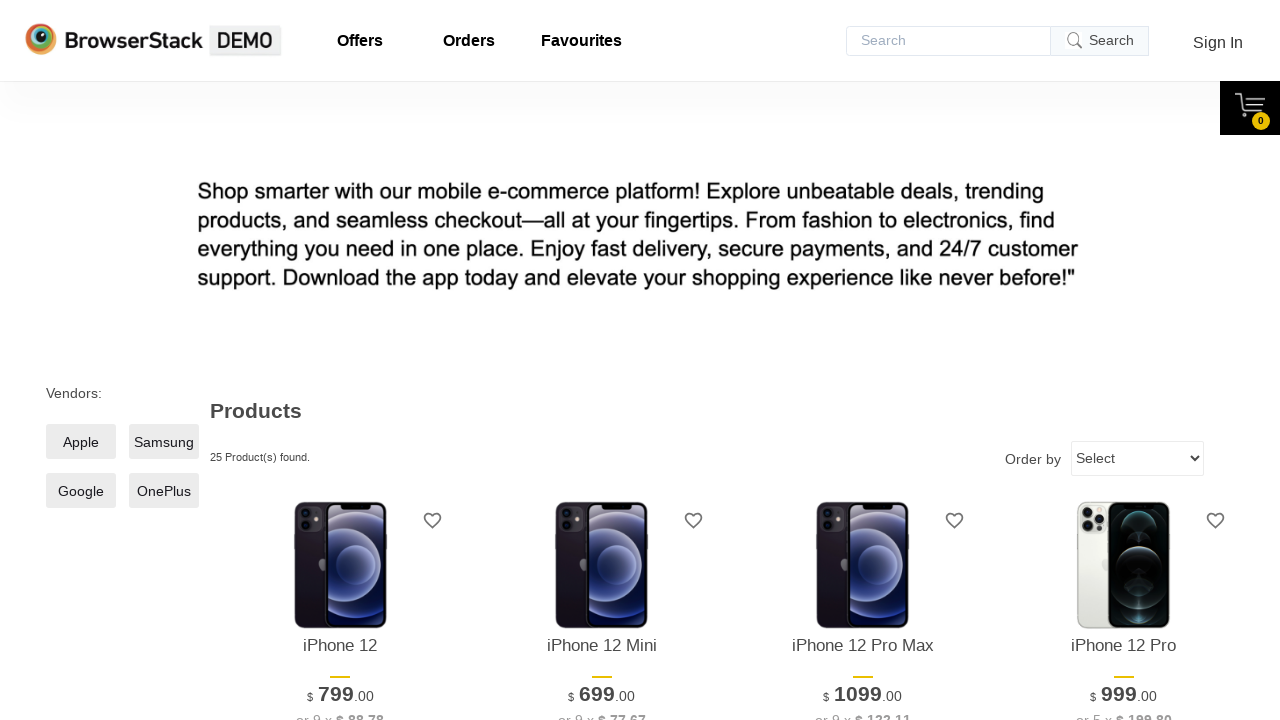

Retrieved product name from listing: 'iPhone 12'
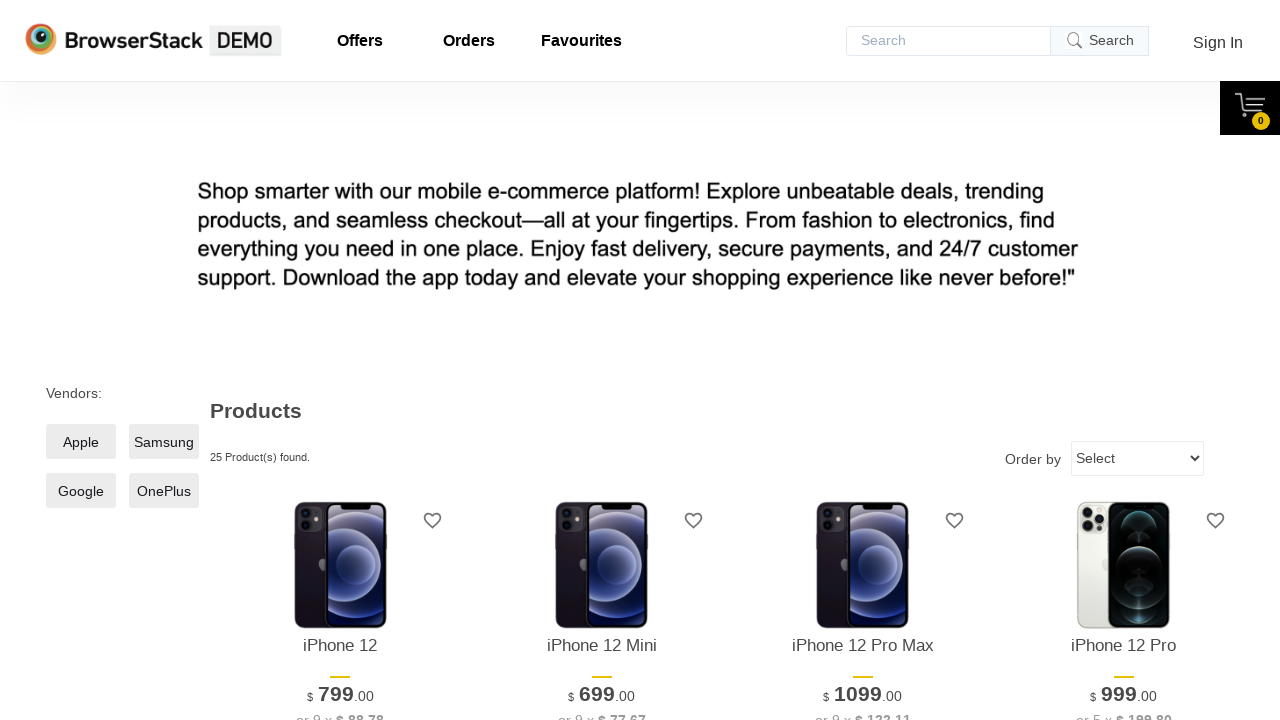

Clicked 'Add to cart' button for first product at (340, 361) on xpath=//*[@id="1"]/div[4]
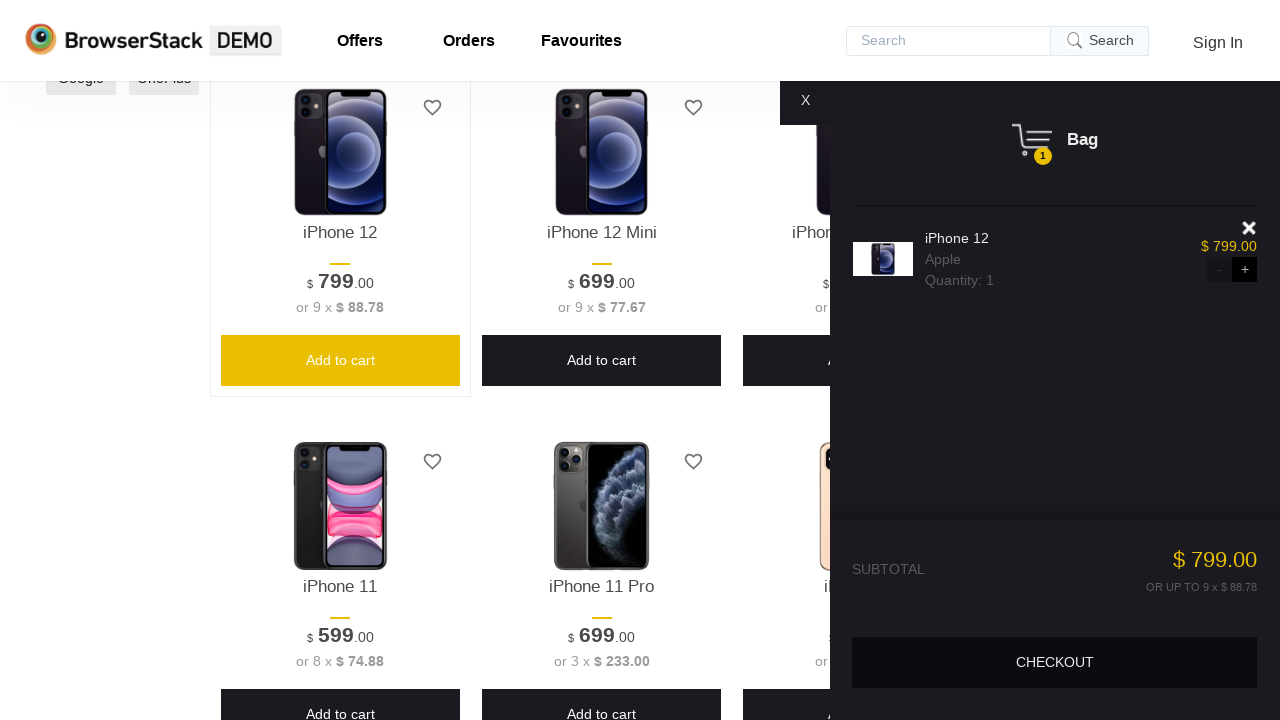

Cart pane appeared after adding product
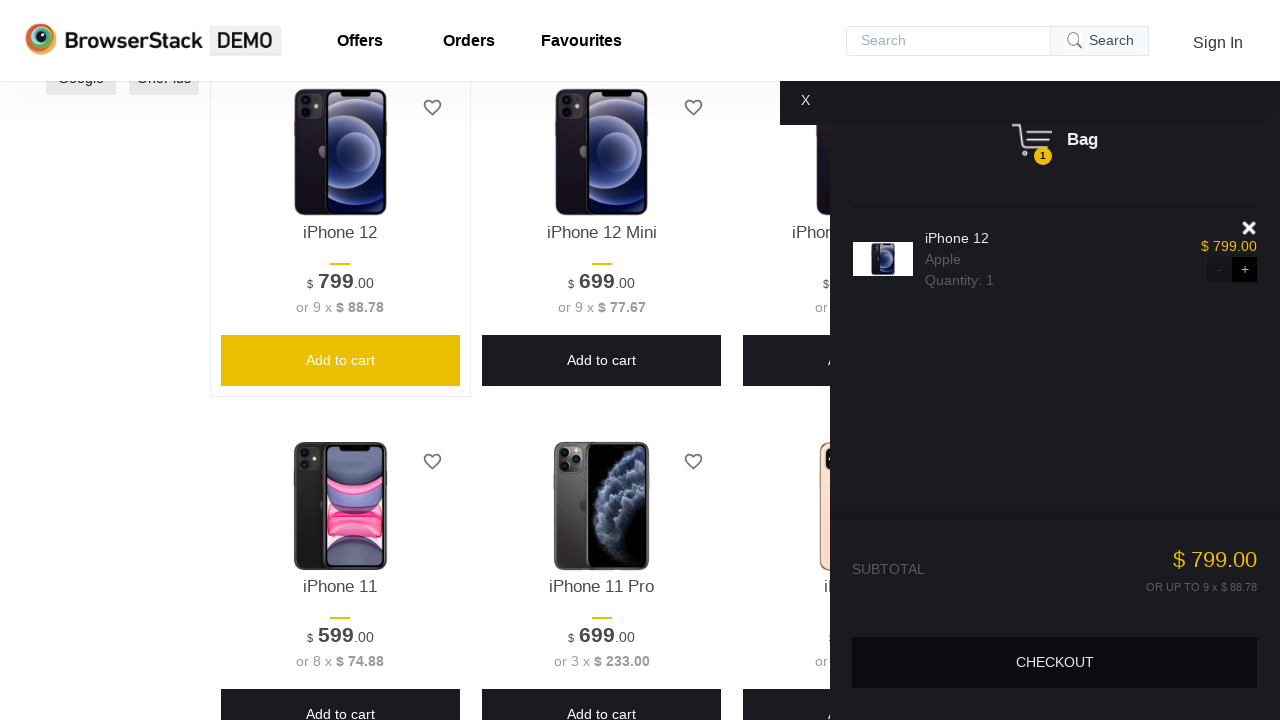

Retrieved product name from cart: 'iPhone 12'
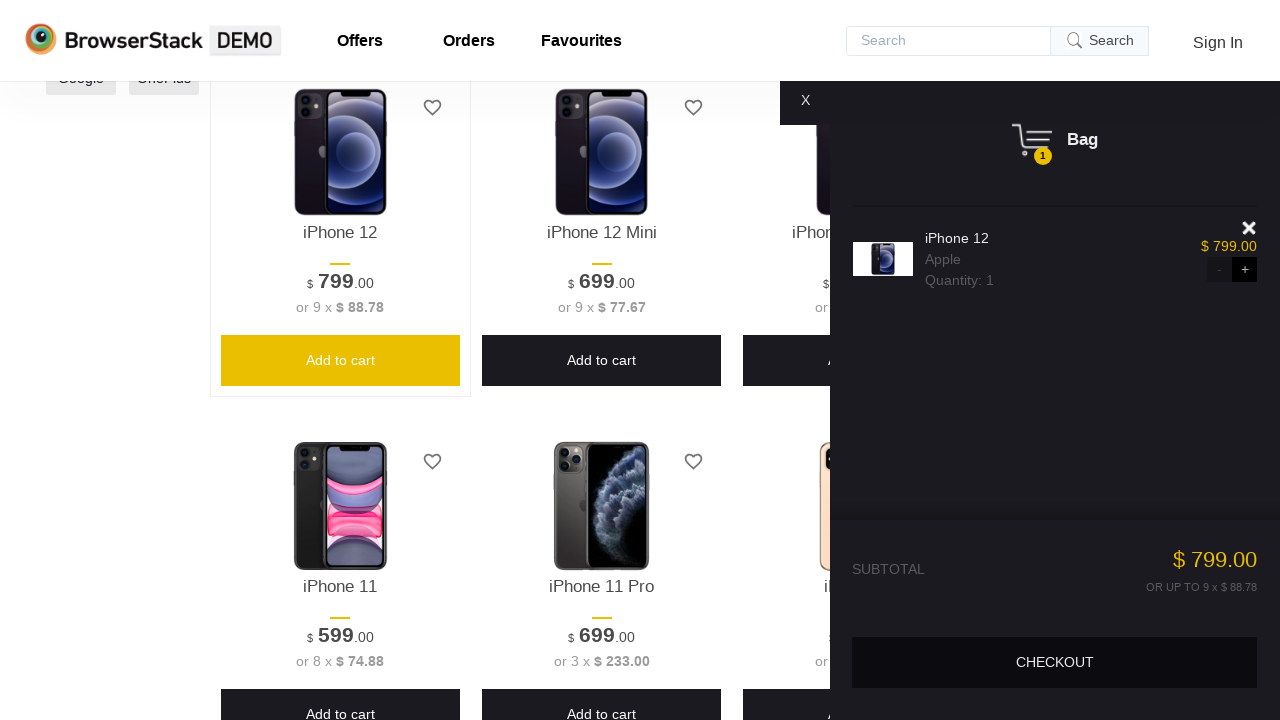

Product name verified - cart functionality working correctly
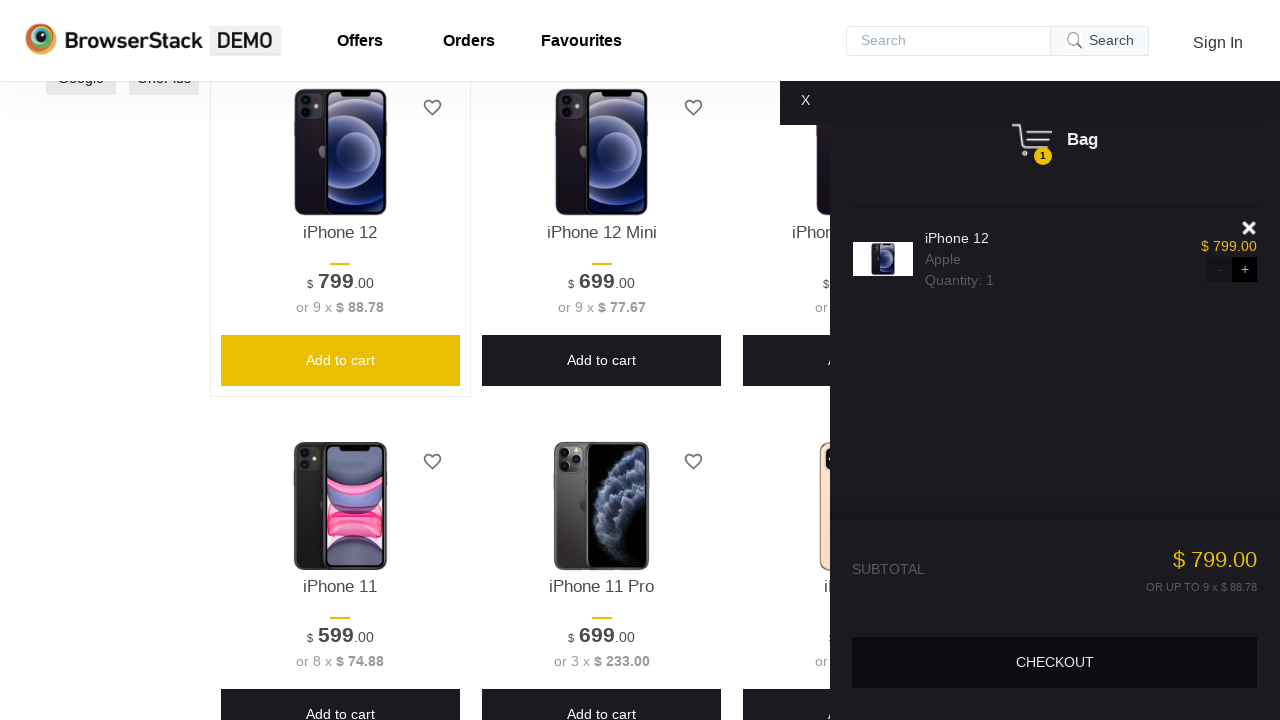

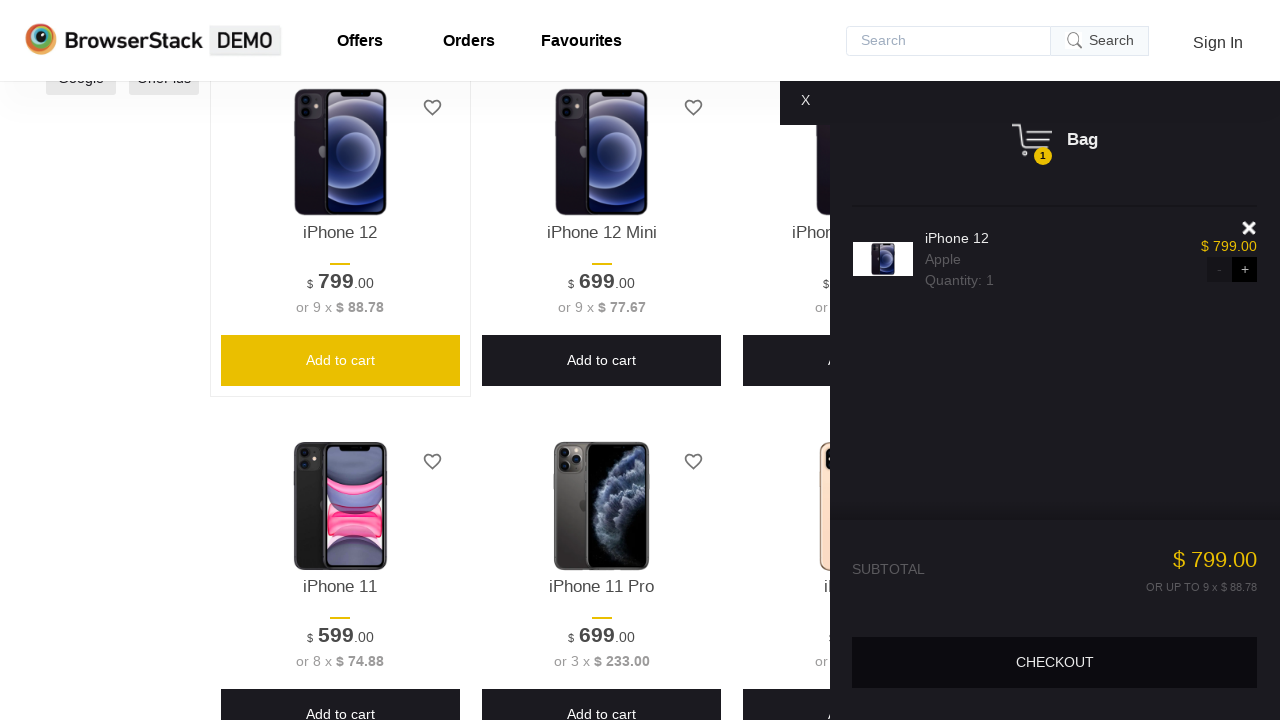